Tests the Rooms button in the navigation by clicking it and verifying navigation to the rooms page

Starting URL: https://ancabota09.wixsite.com/intern

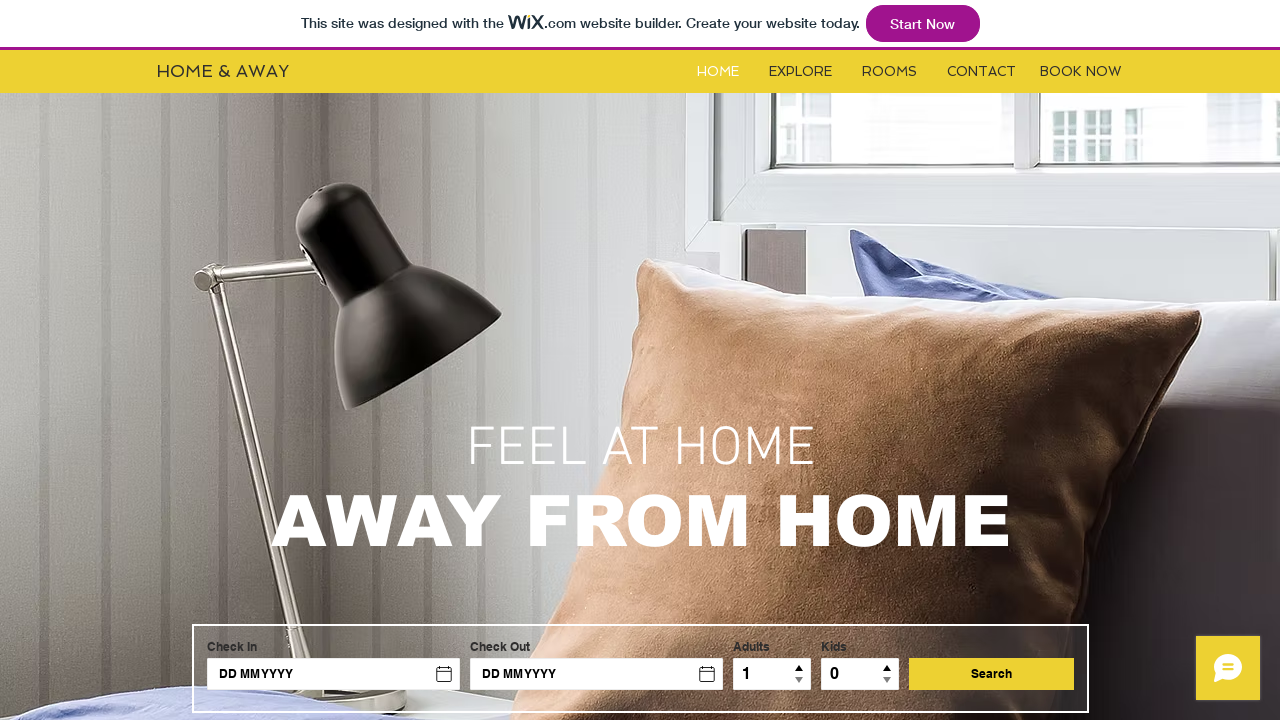

Clicked the Rooms button in navigation at (890, 72) on #i6kl732v2label
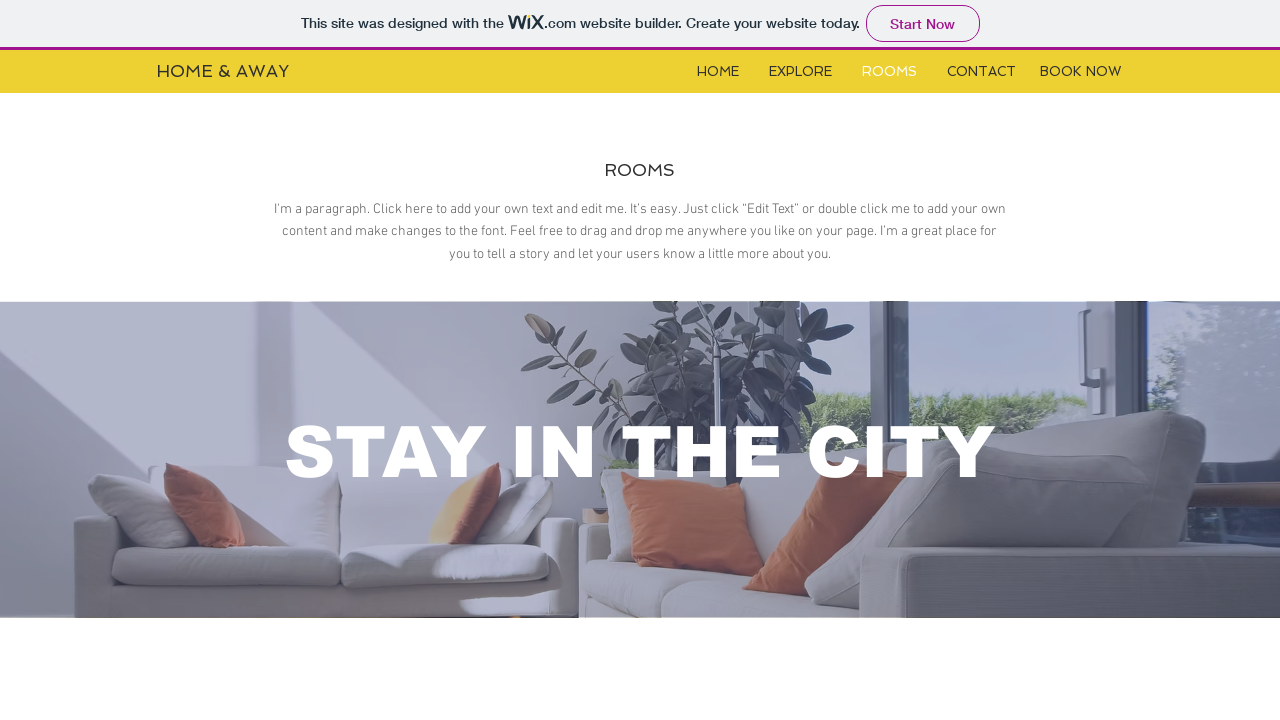

Navigated to rooms page successfully
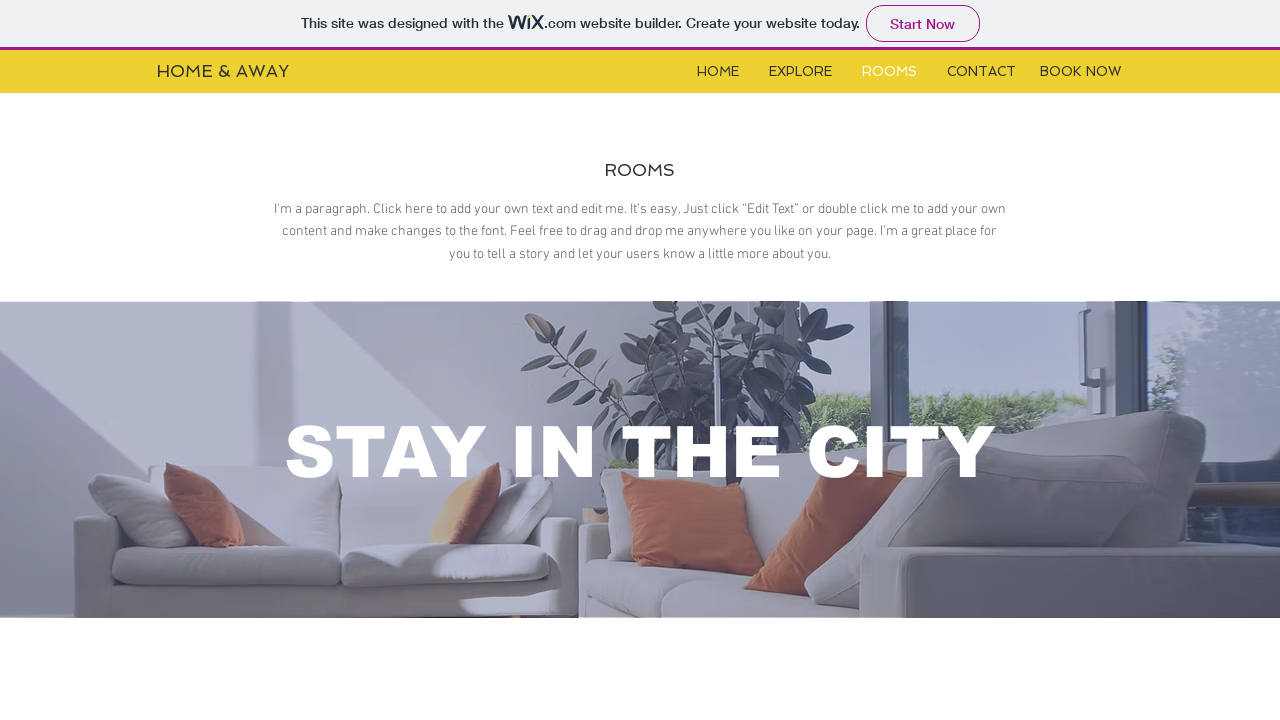

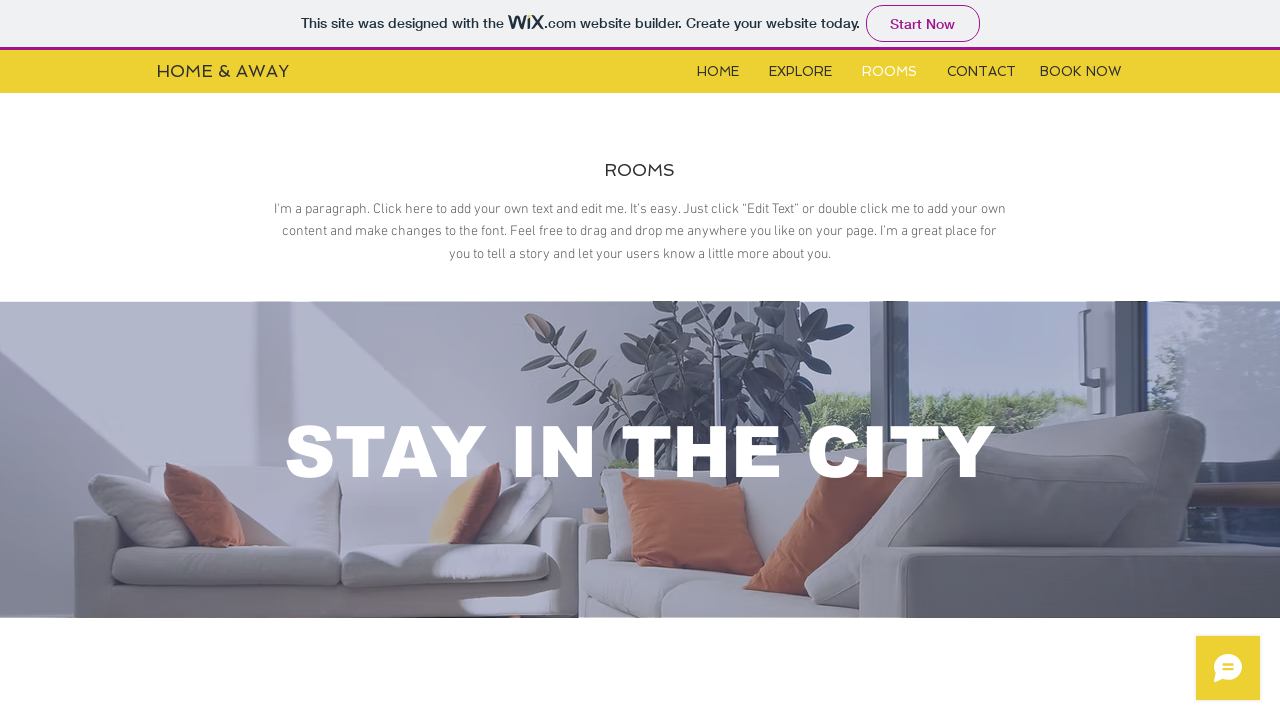